Tests selecting the college education level radio button

Starting URL: https://formy-project.herokuapp.com/form

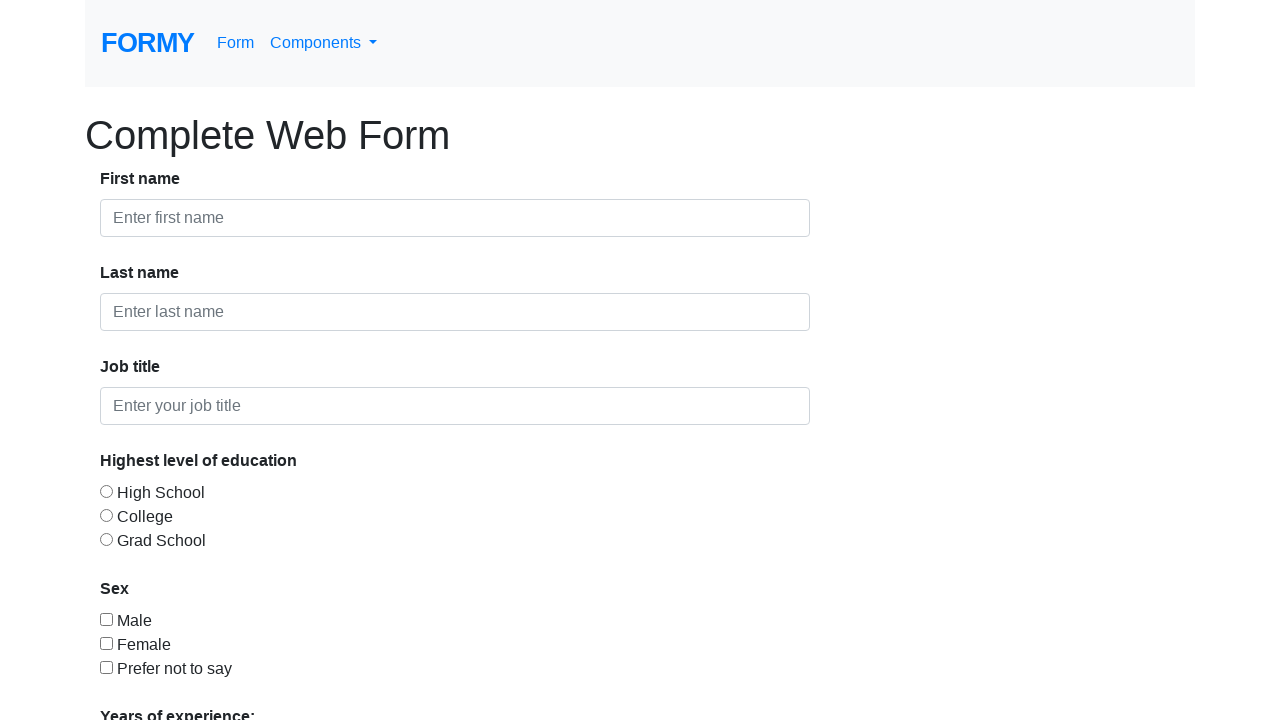

Navigated to form page at https://formy-project.herokuapp.com/form
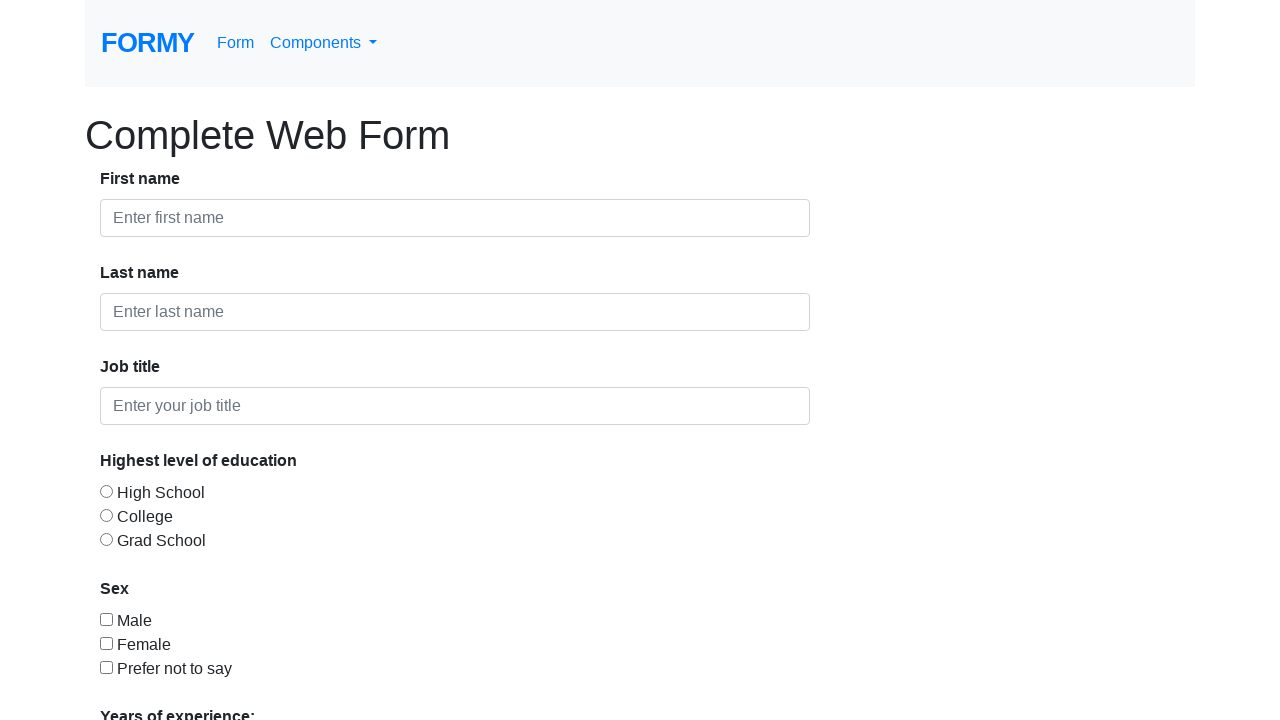

Clicked college education level radio button at (106, 515) on #radio-button-2
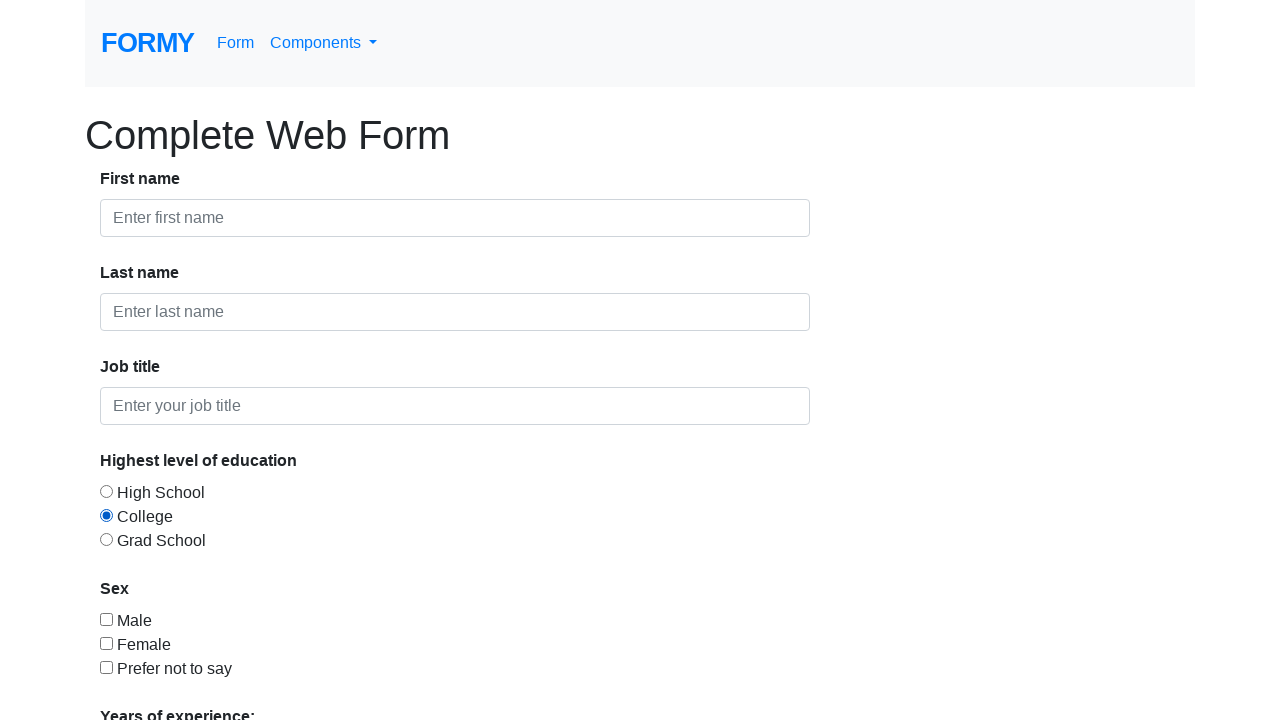

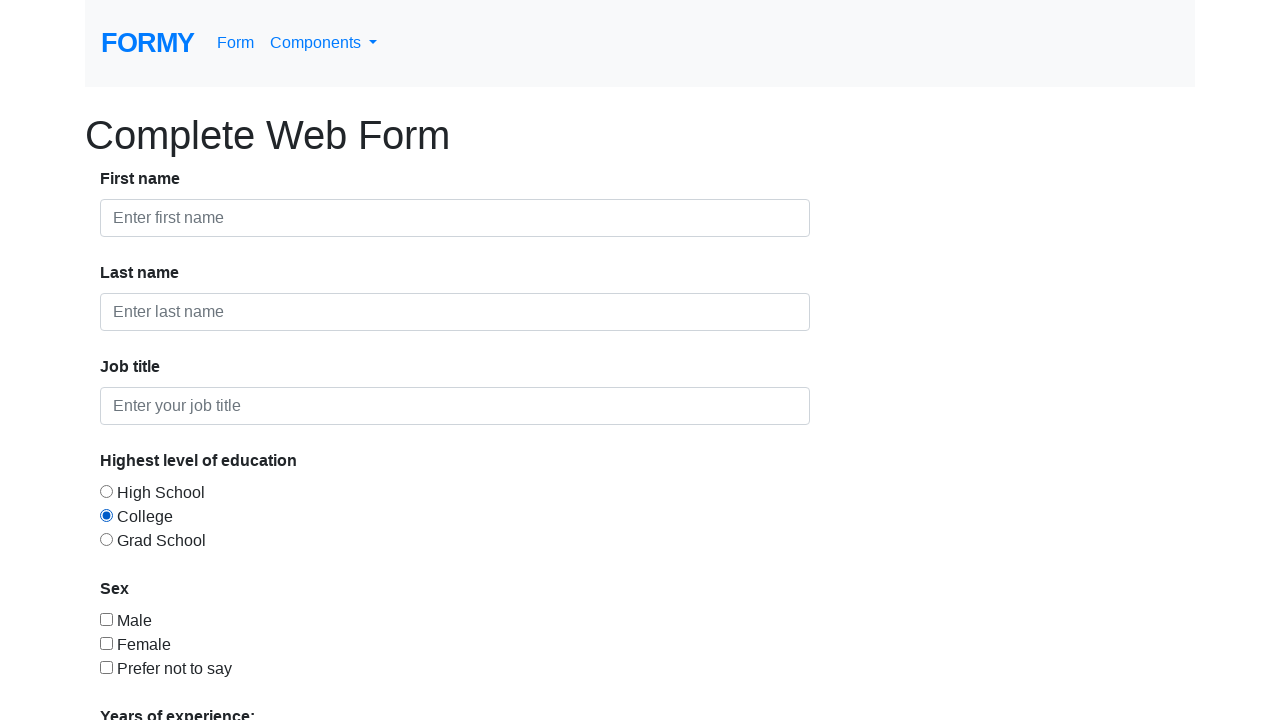